Tests iframe navigation by switching between parent and nested frames, filling form fields (first name, last name, email) across different frame contexts

Starting URL: https://letcode.in/frame

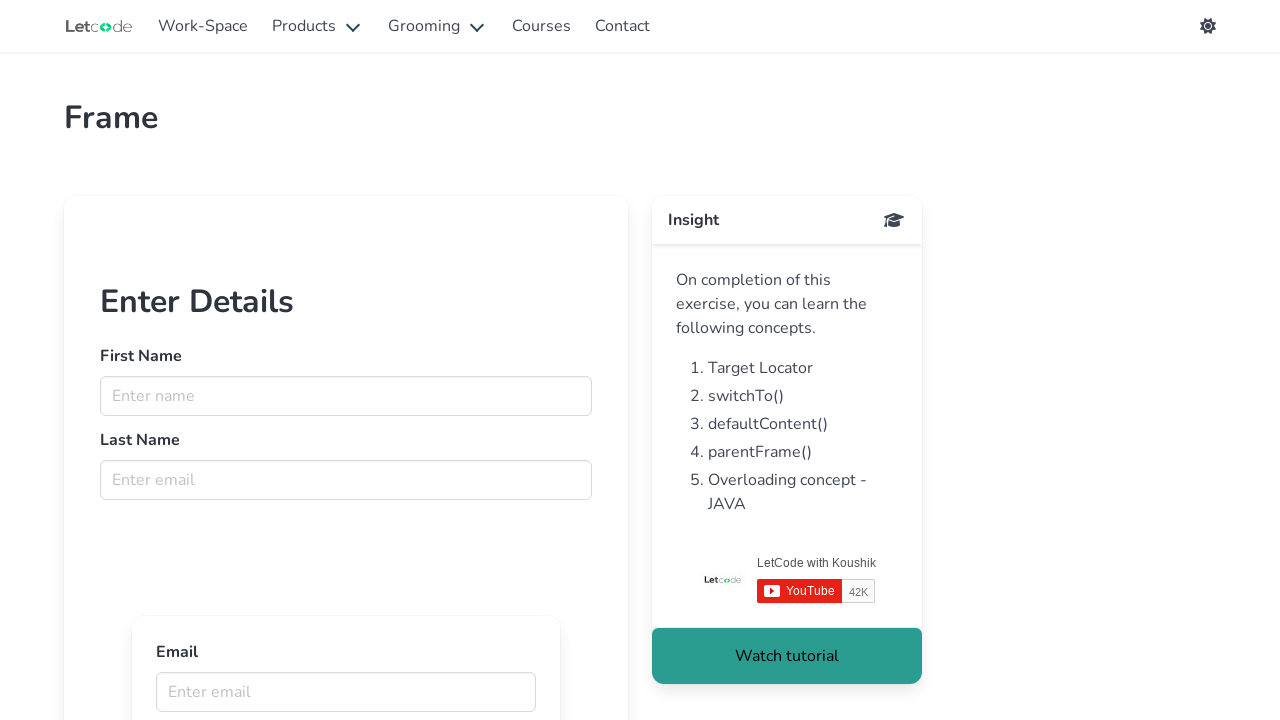

Located outer frame with src='frameui'
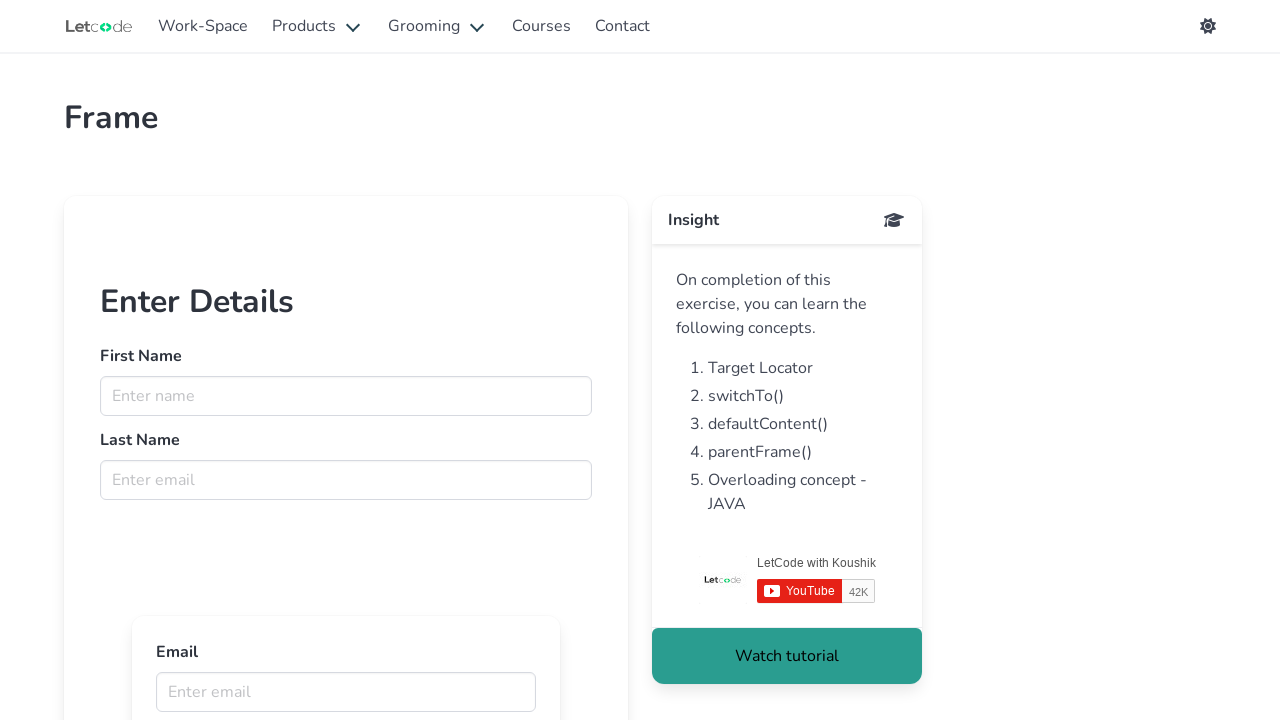

Filled first name field with 'sindhuja' in outer frame on iframe[src='frameui'] >> internal:control=enter-frame >> input[name='fname']
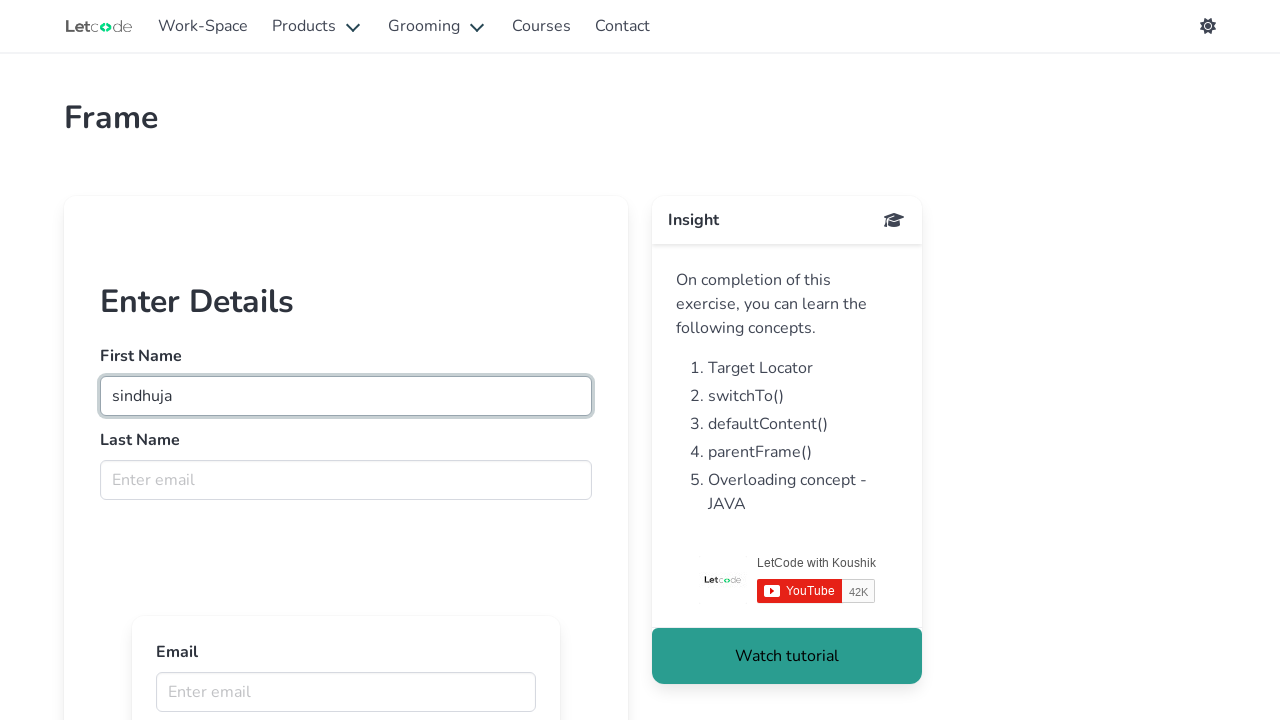

Located inner frame nested inside outer frame with src='innerframe'
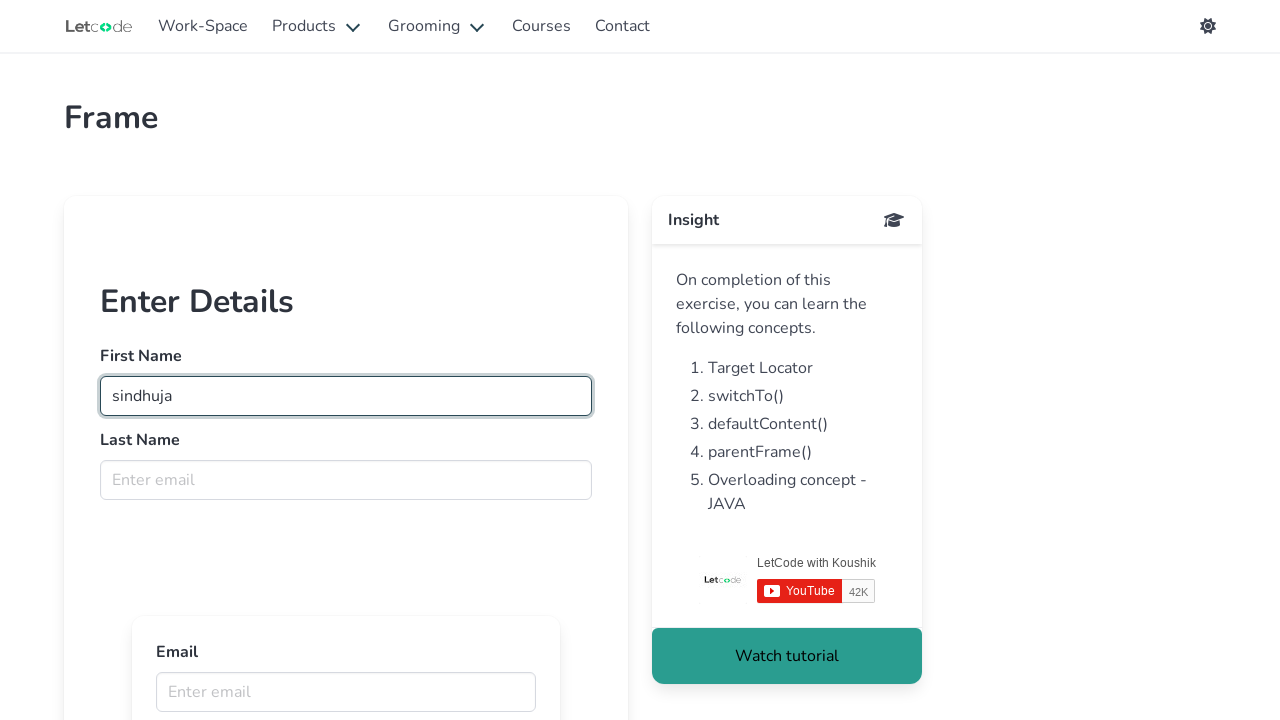

Filled email field with 'sindhuja' in inner frame on iframe[src='frameui'] >> internal:control=enter-frame >> iframe[src='innerframe'
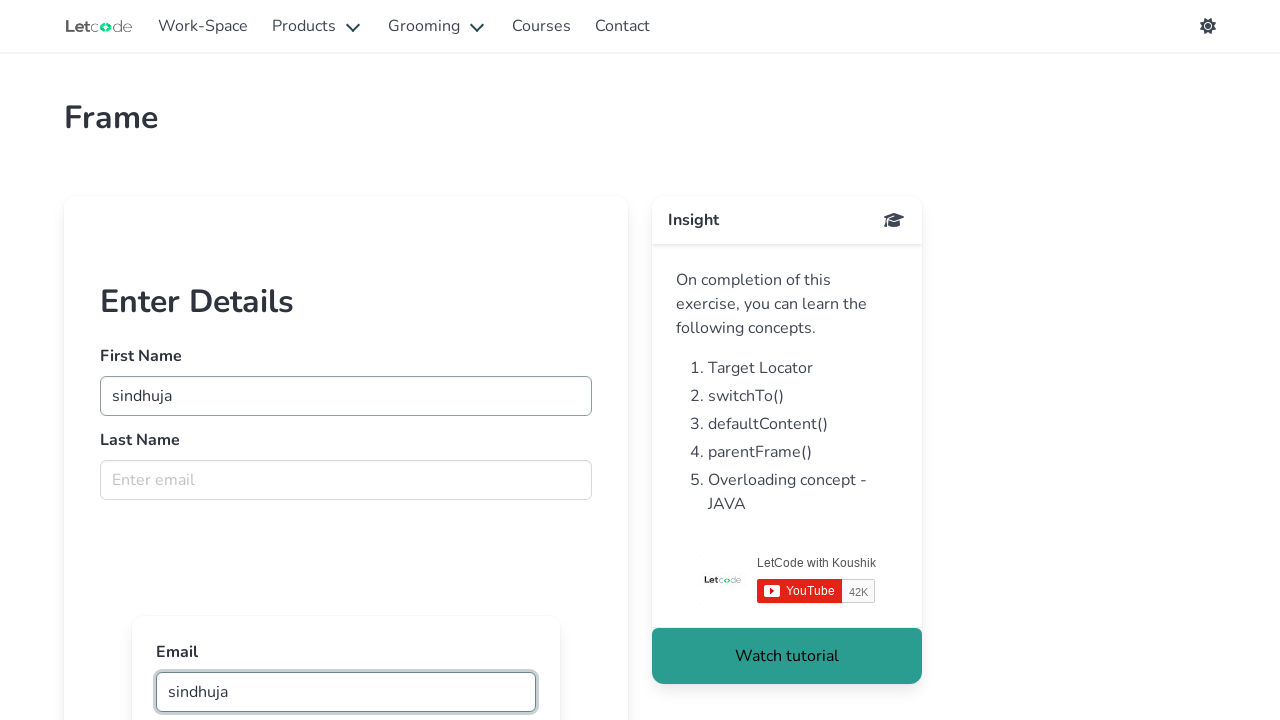

Filled last name field with 'rsindhu@gmail.com' in outer frame on iframe[src='frameui'] >> internal:control=enter-frame >> input[name='lname']
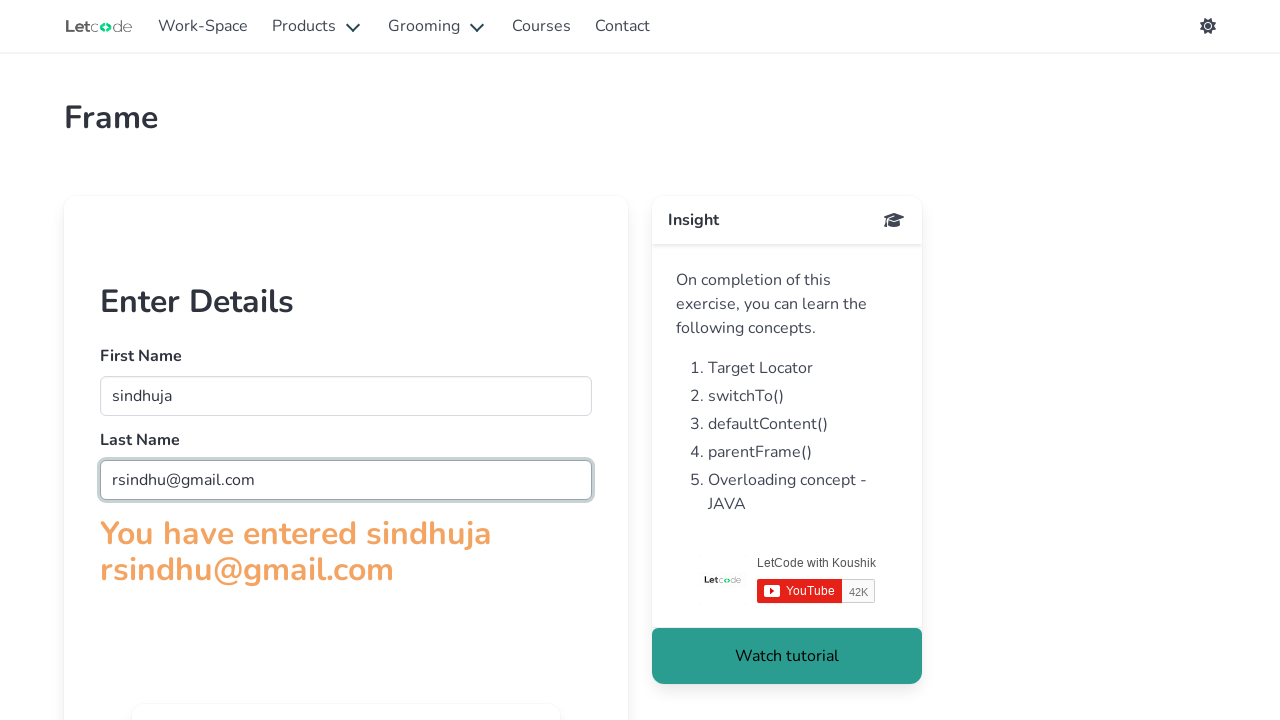

Updated email field with 'sindhuja@gmail.com' in inner frame on iframe[src='frameui'] >> internal:control=enter-frame >> iframe[src='innerframe'
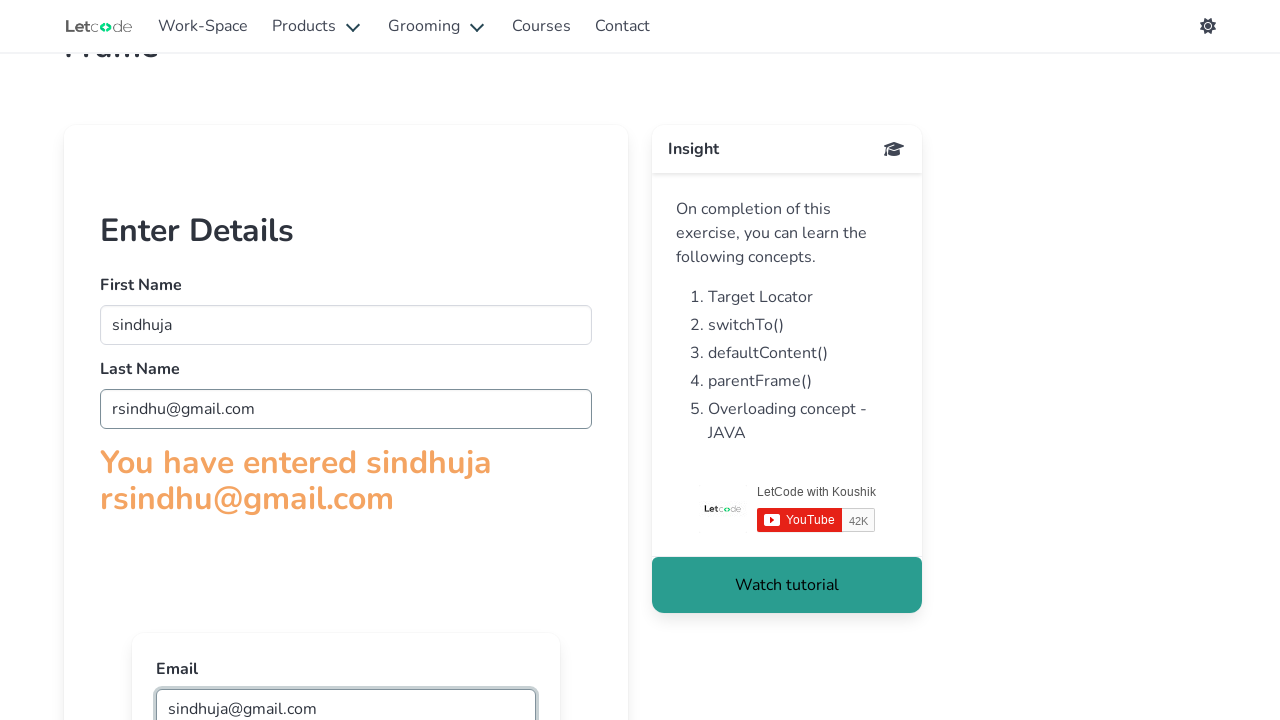

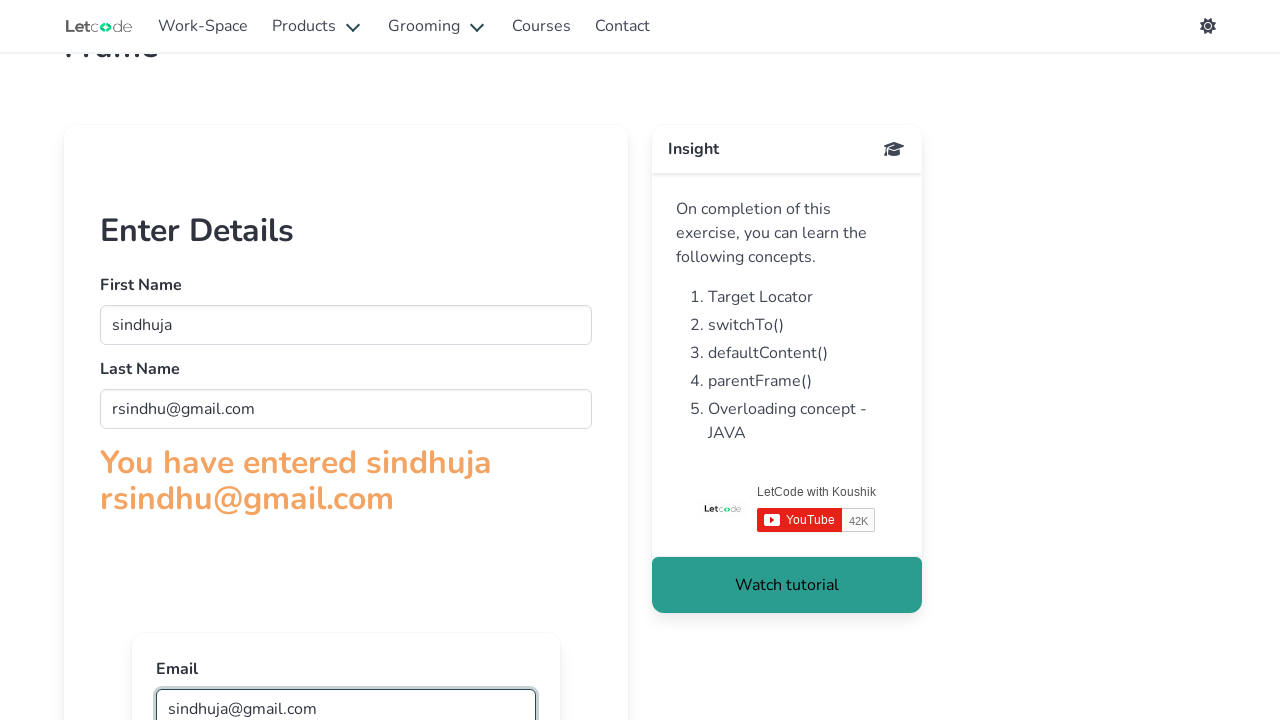